Tests calculator division by zero: enters 5 and 0, selects divide operation, and verifies the result shows Infinity

Starting URL: https://calculatorhtml.onrender.com/

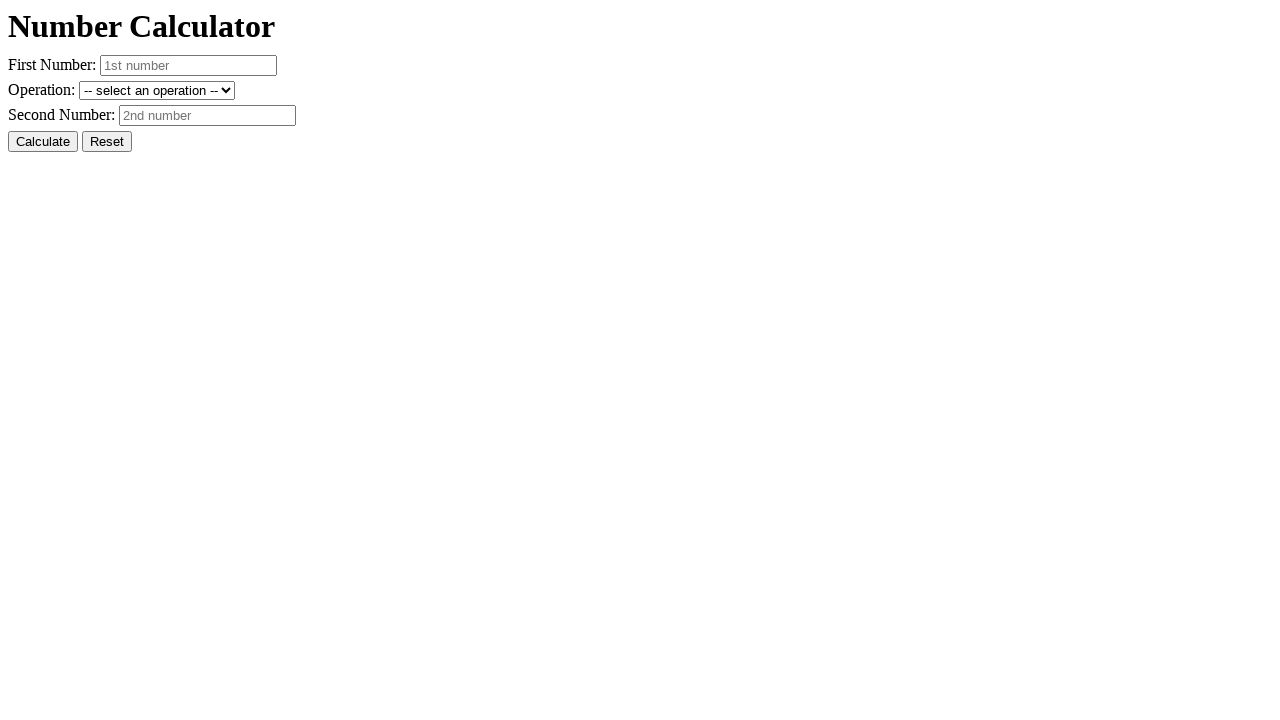

Clicked reset button to clear any previous values at (107, 142) on #resetButton
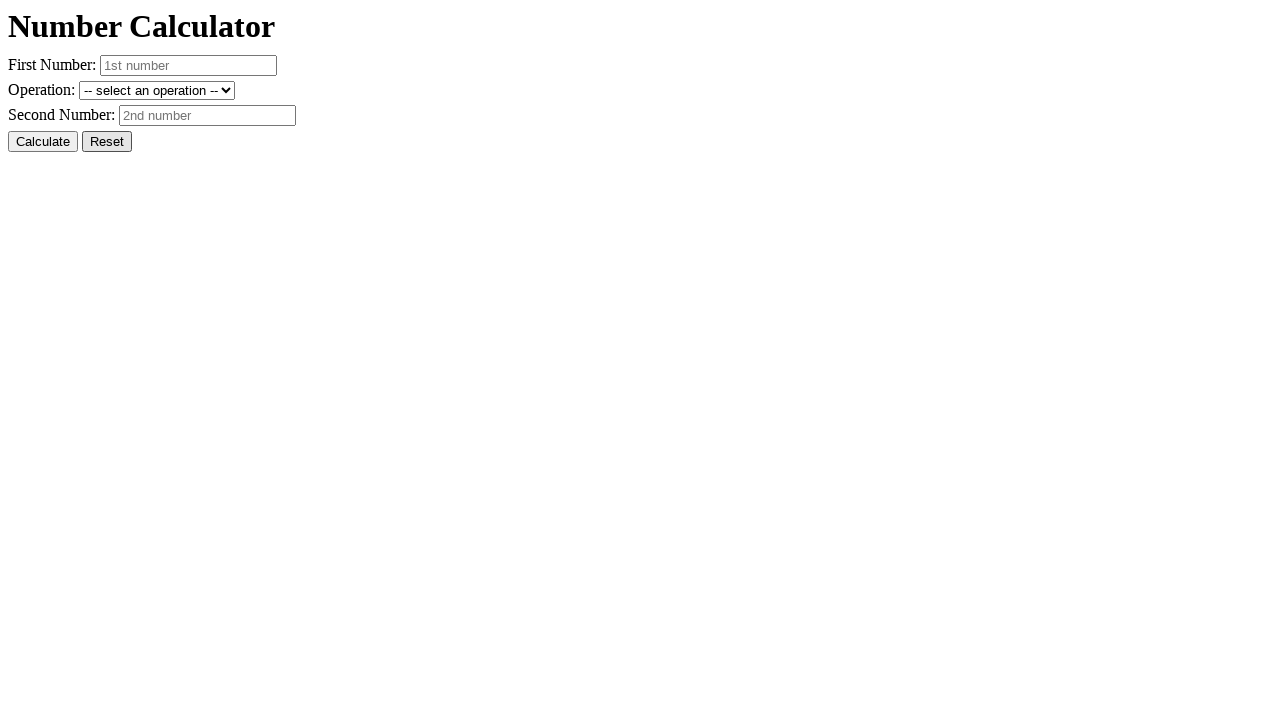

Entered first number: 5 on #number1
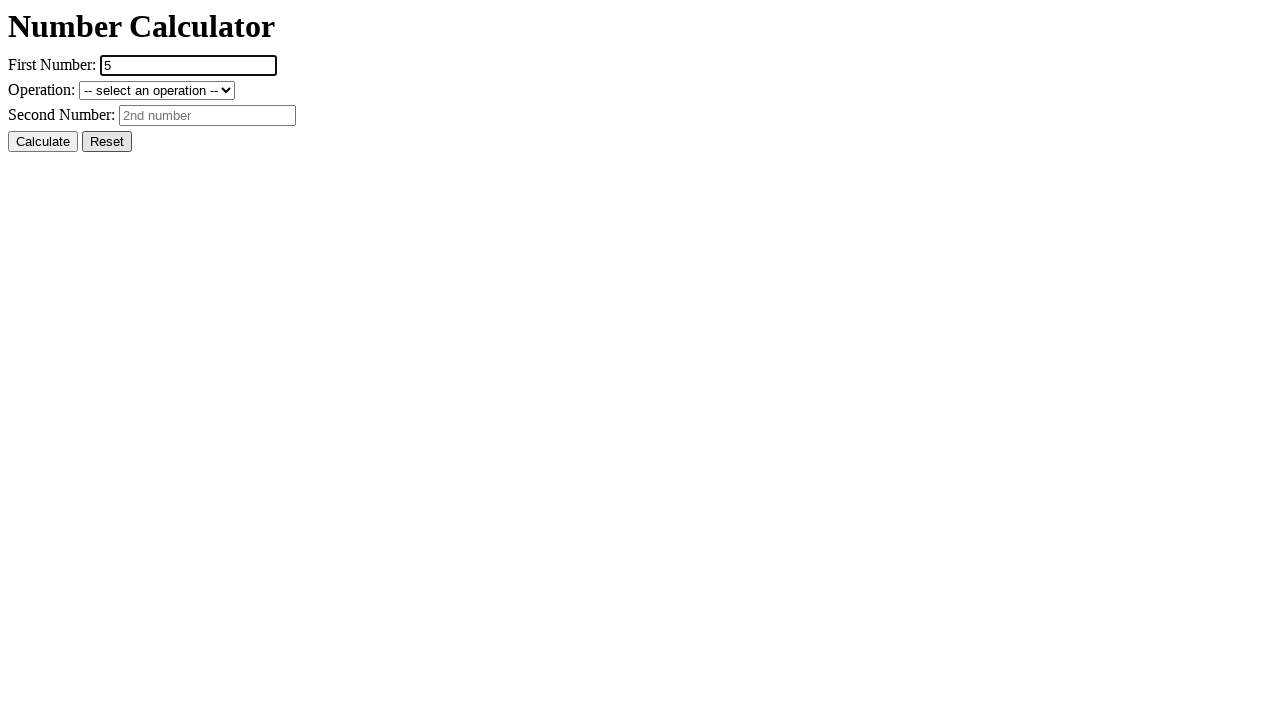

Entered second number: 0 for division by zero test on #number2
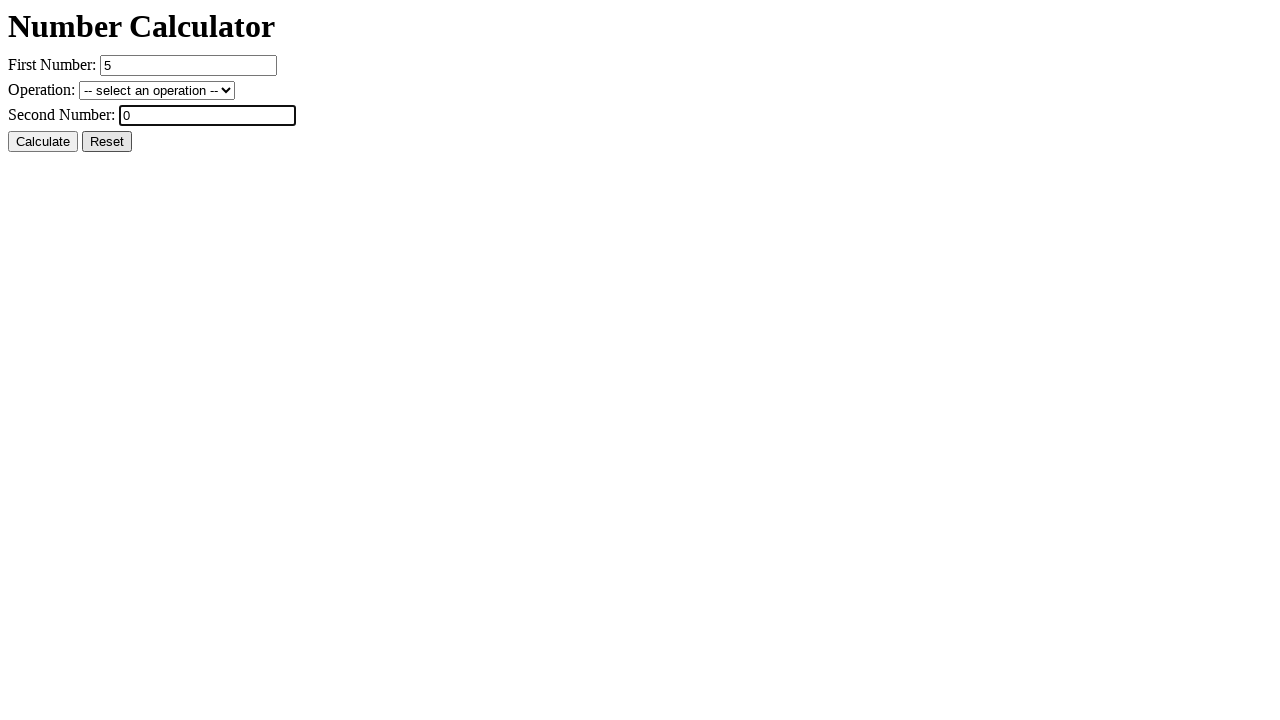

Selected division operation from dropdown on #operation
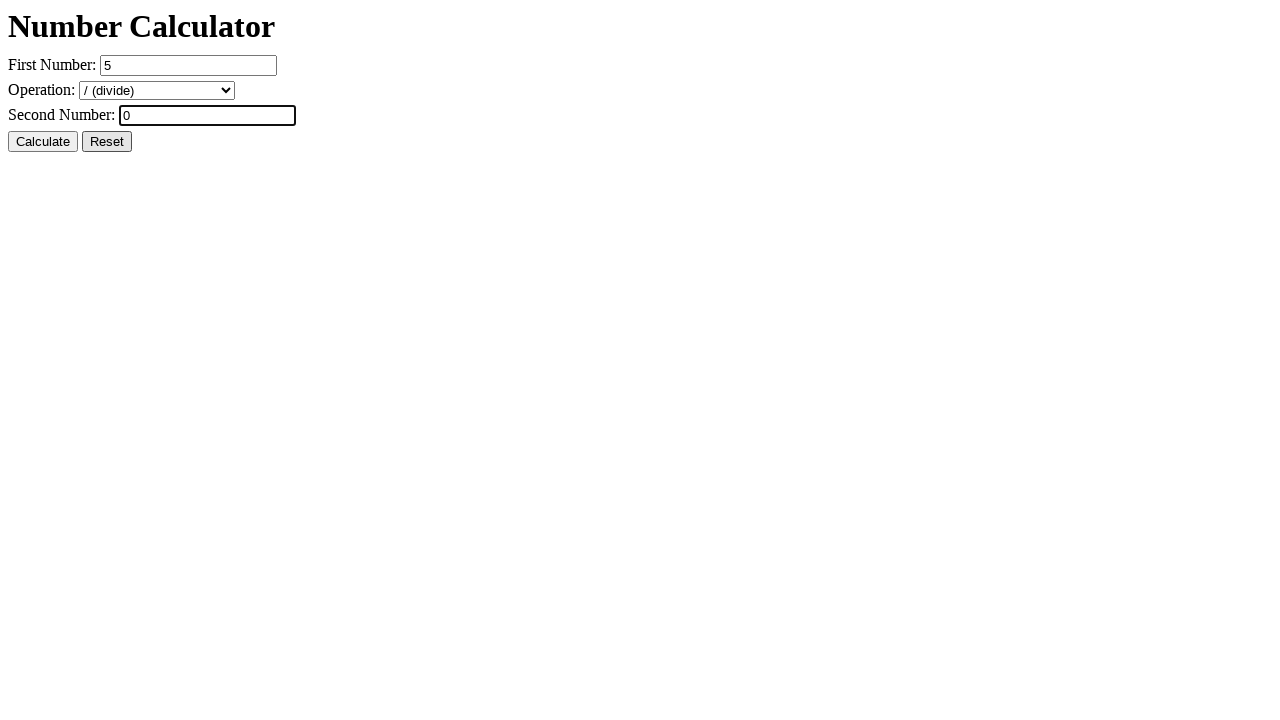

Clicked calculate button to perform division at (43, 142) on #calcButton
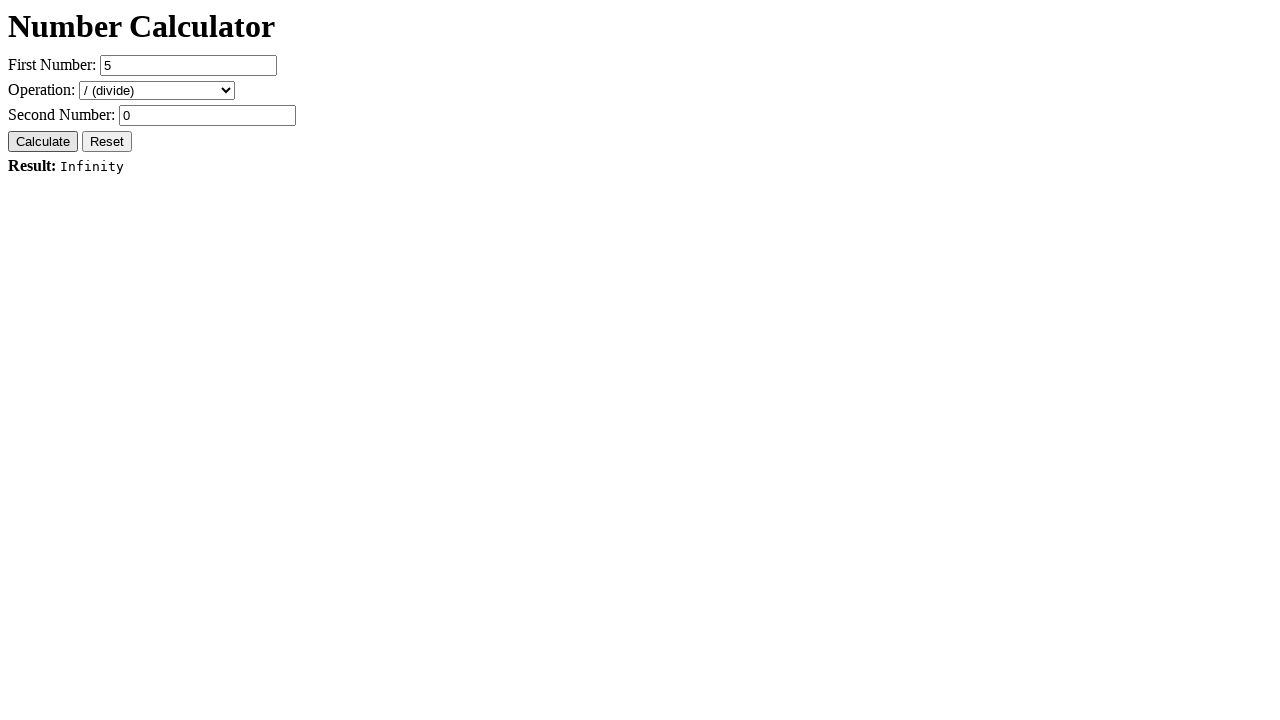

Result element loaded and visible
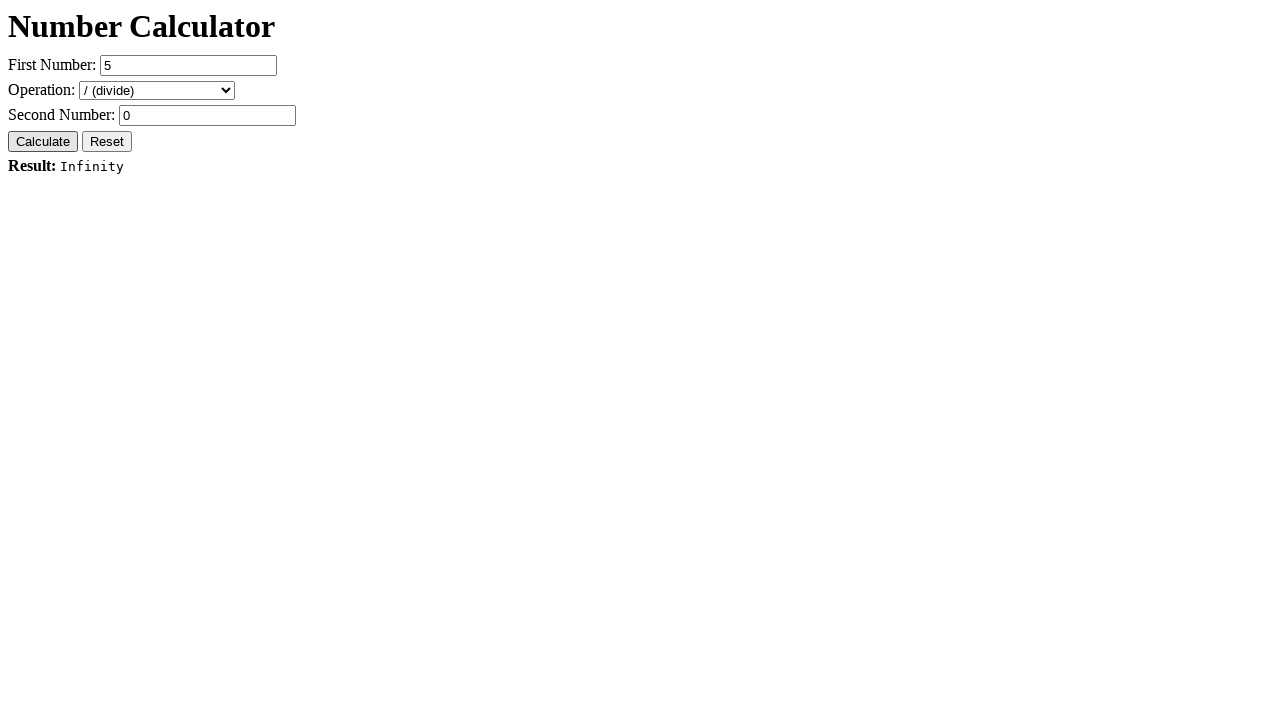

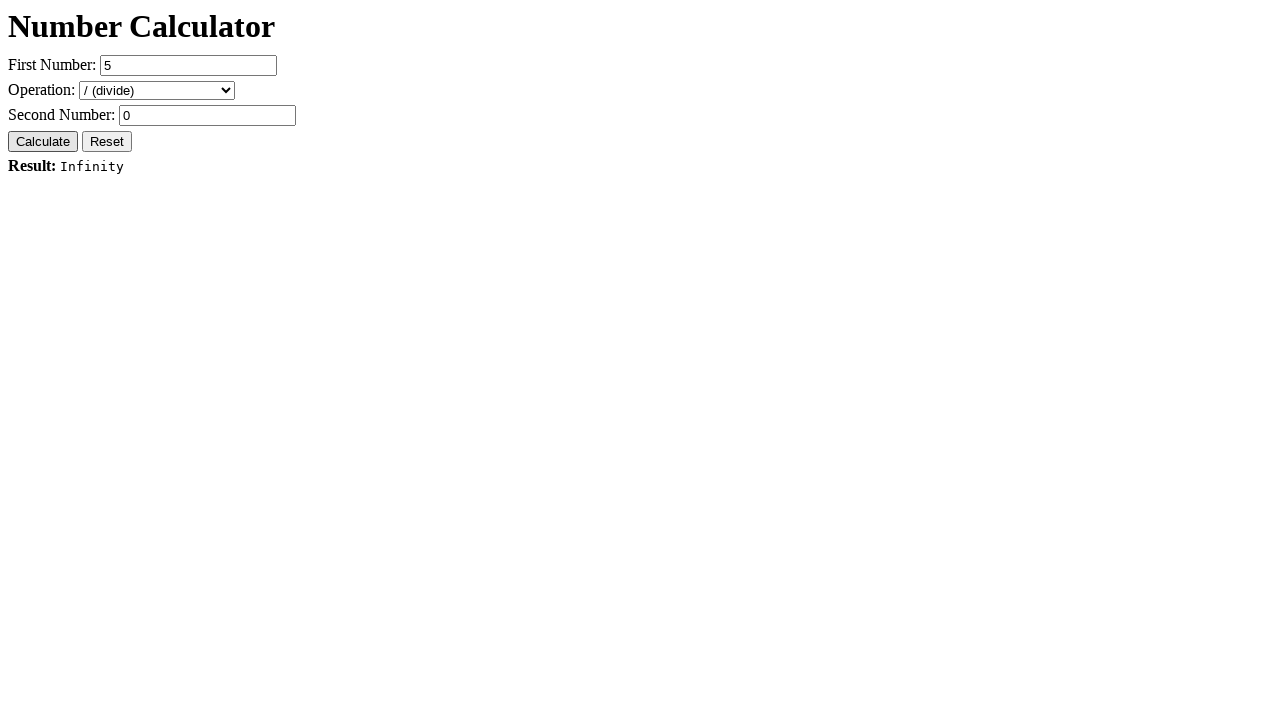